Tests browser window/tab switching functionality by clicking a button to open a new tab, switching to the new tab, and then switching back to the original window.

Starting URL: https://formy-project.herokuapp.com/switch-window

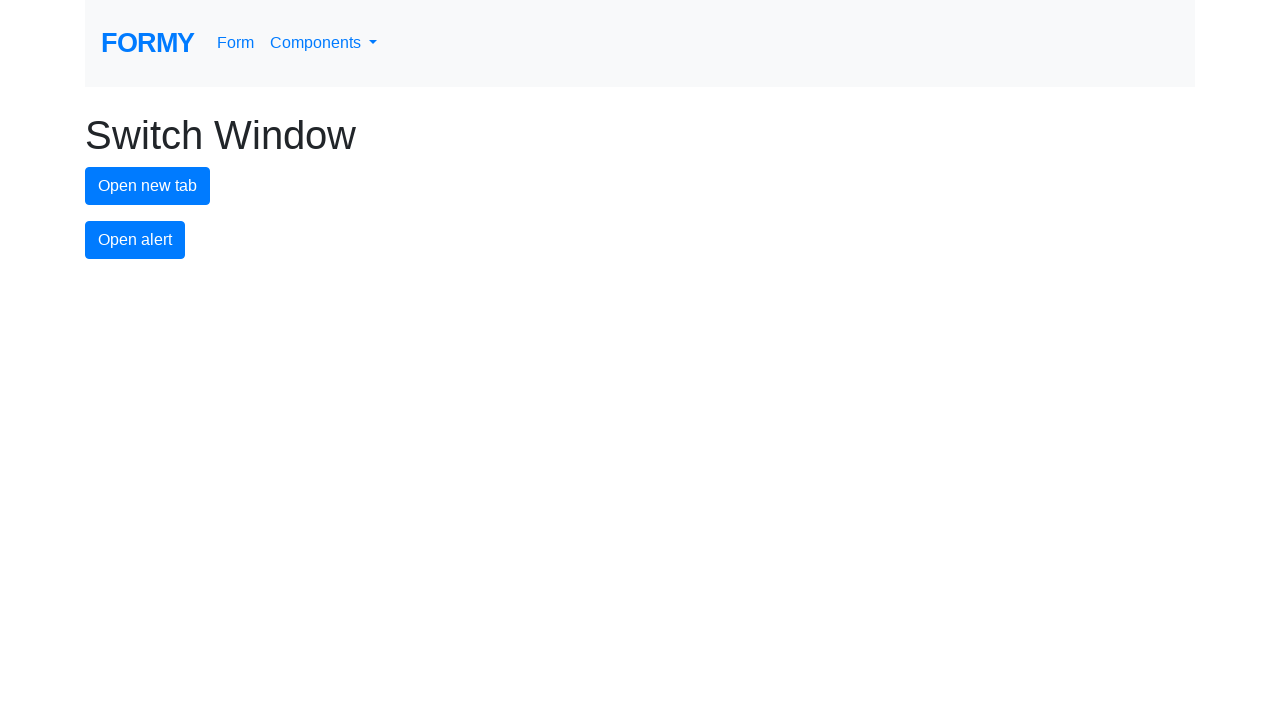

Clicked new tab button to open a new tab at (148, 186) on #new-tab-button
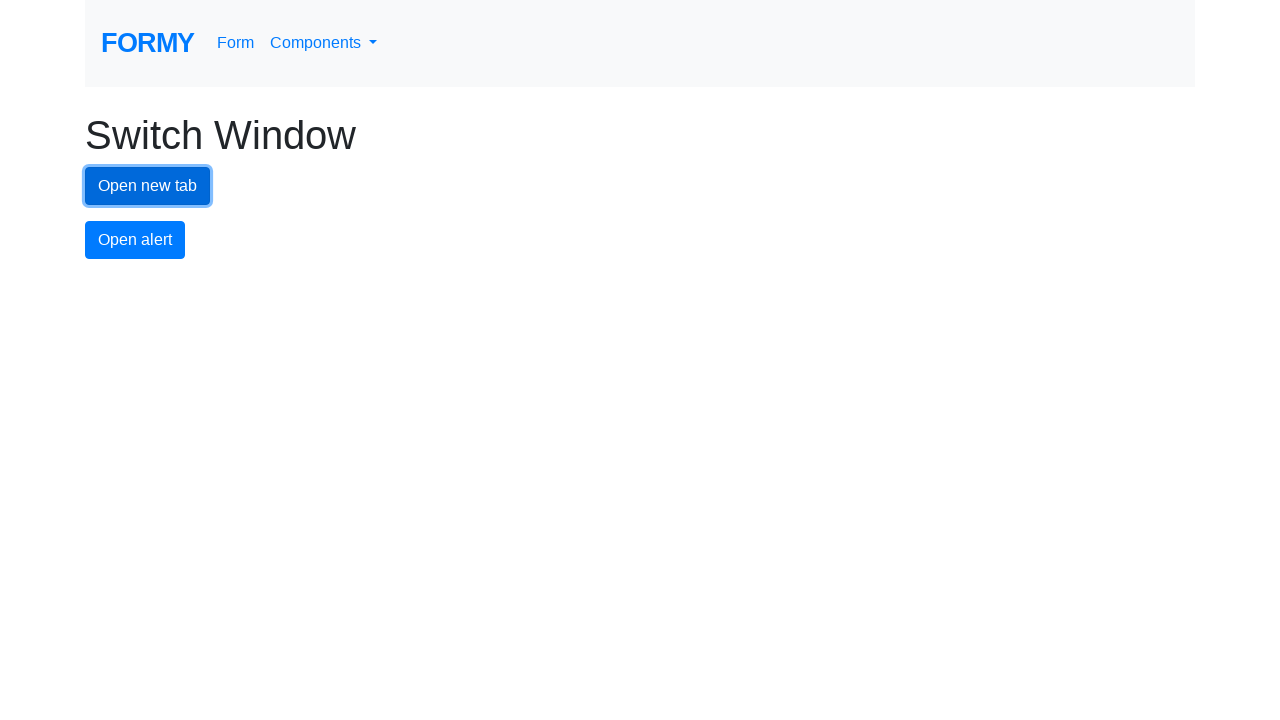

New tab opened and captured at (148, 186) on #new-tab-button
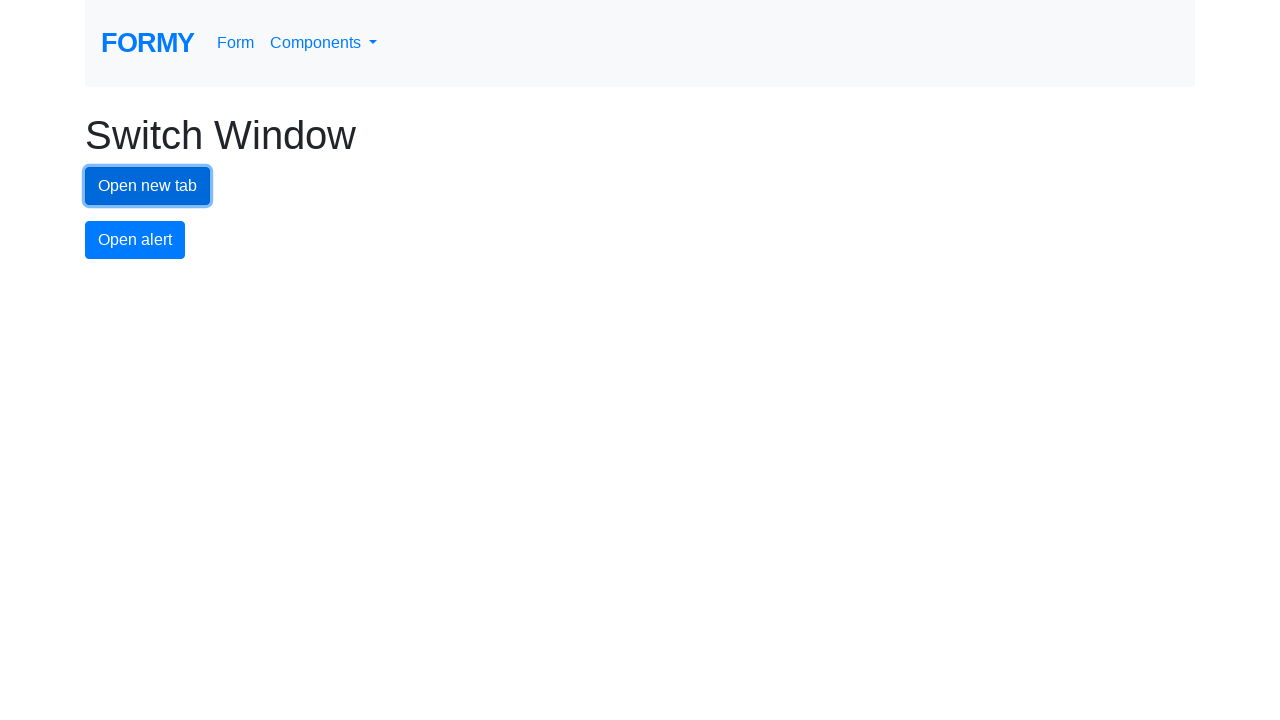

New page loaded completely
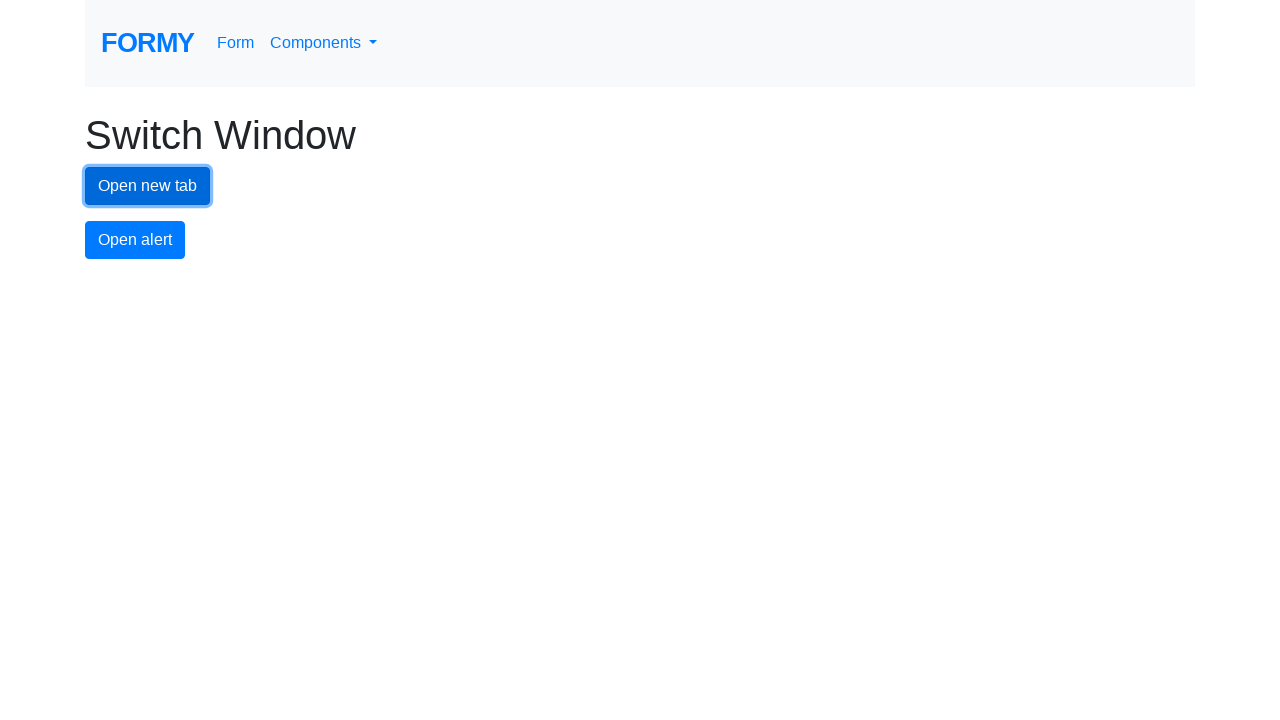

Switched back to original window by bringing it to front
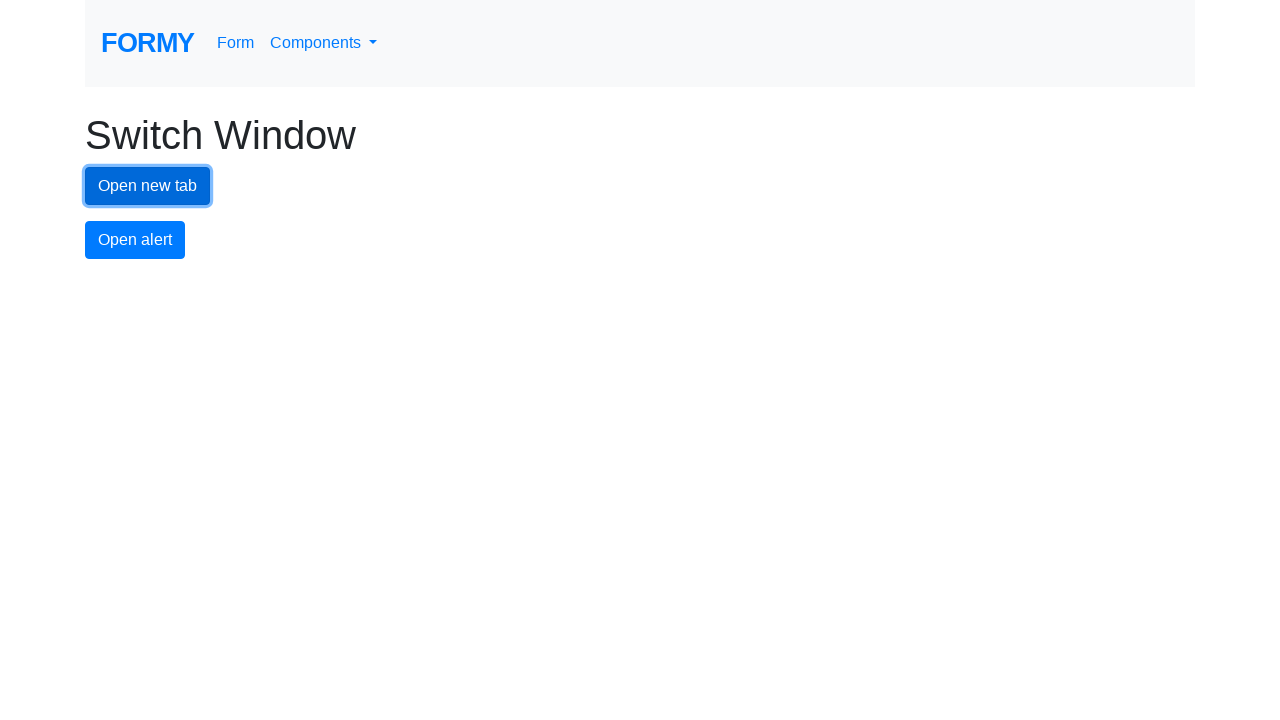

Closed the new tab
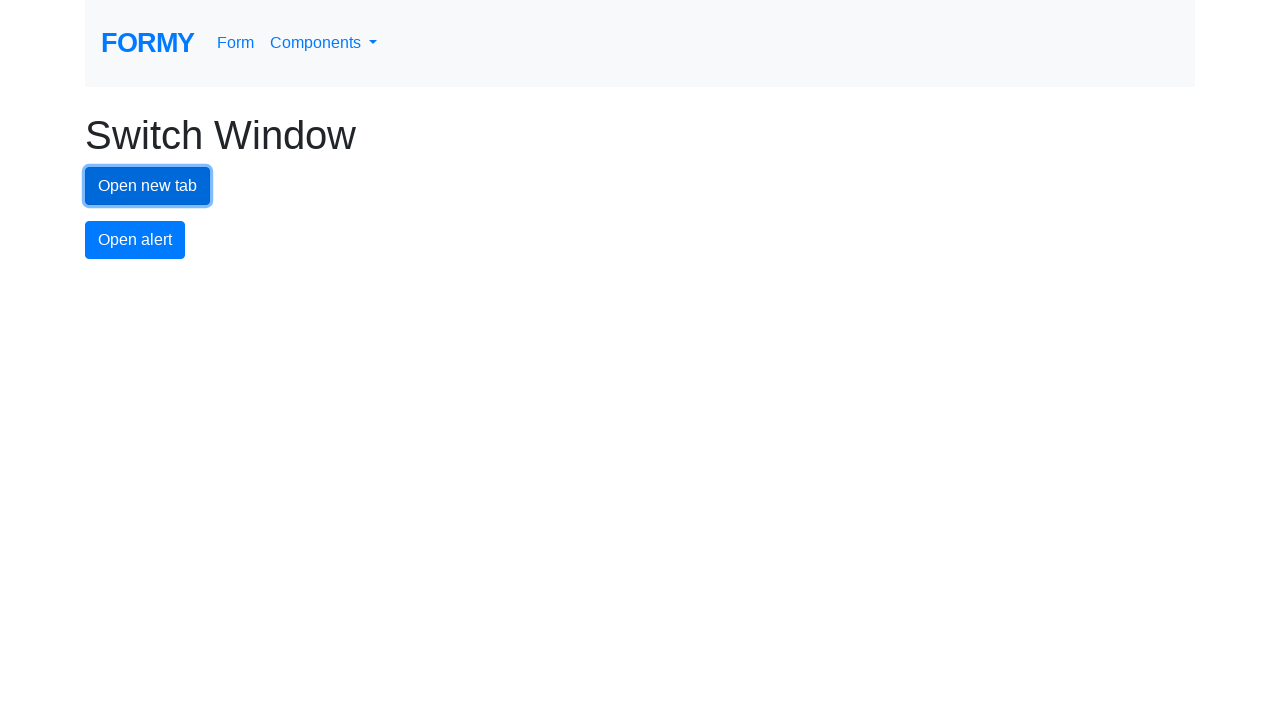

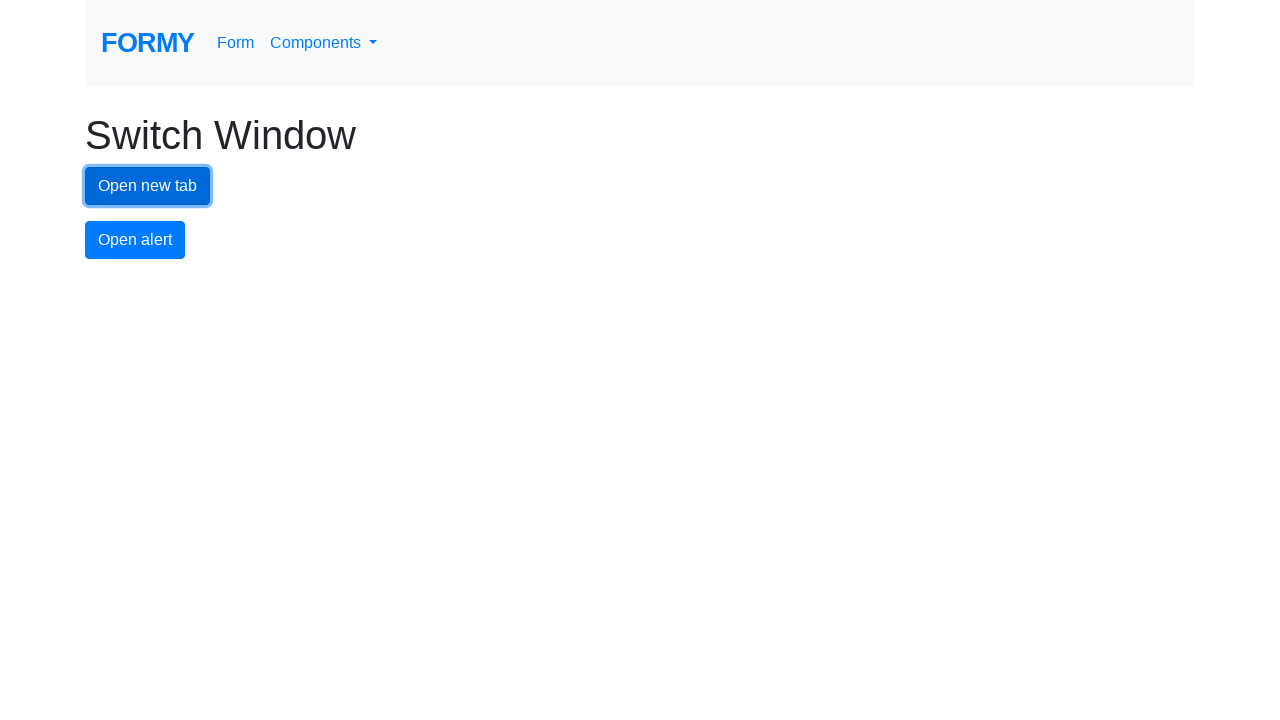